Tests navigation from the CryptPad homepage to the documentation page by clicking the Documentation link

Starting URL: https://cryptpad.fr

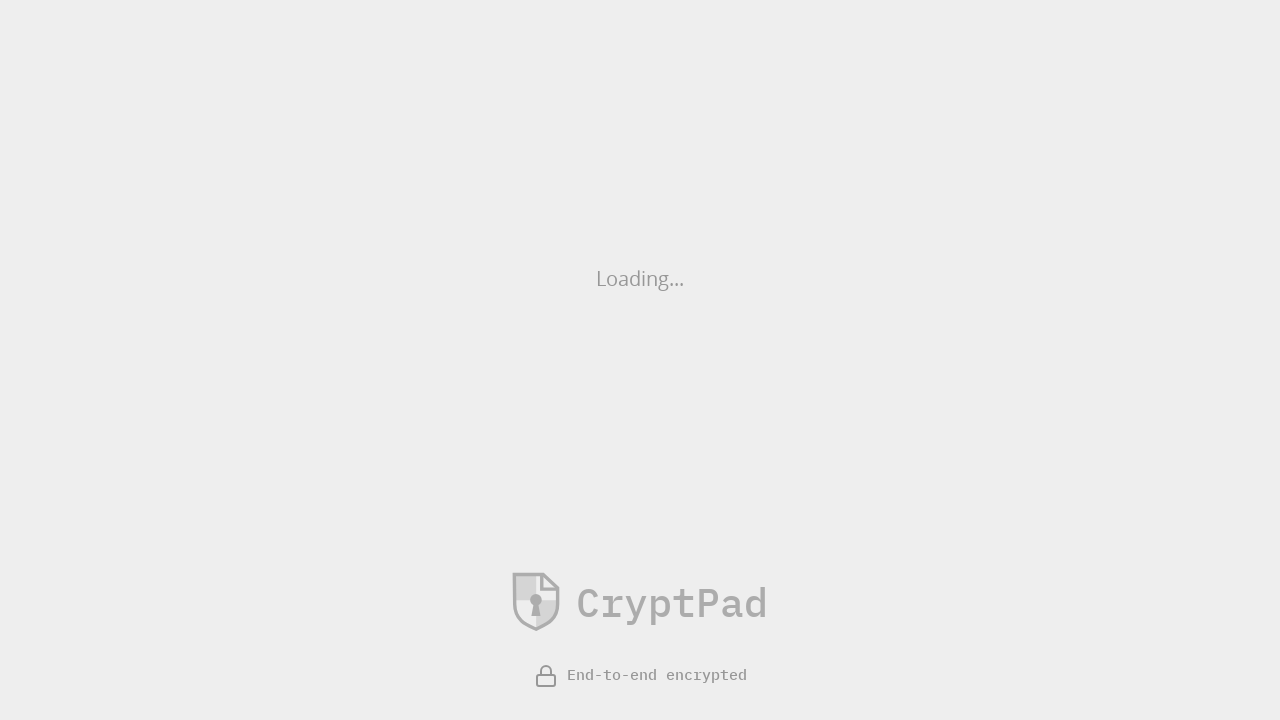

Waited 10 seconds for CryptPad homepage to load
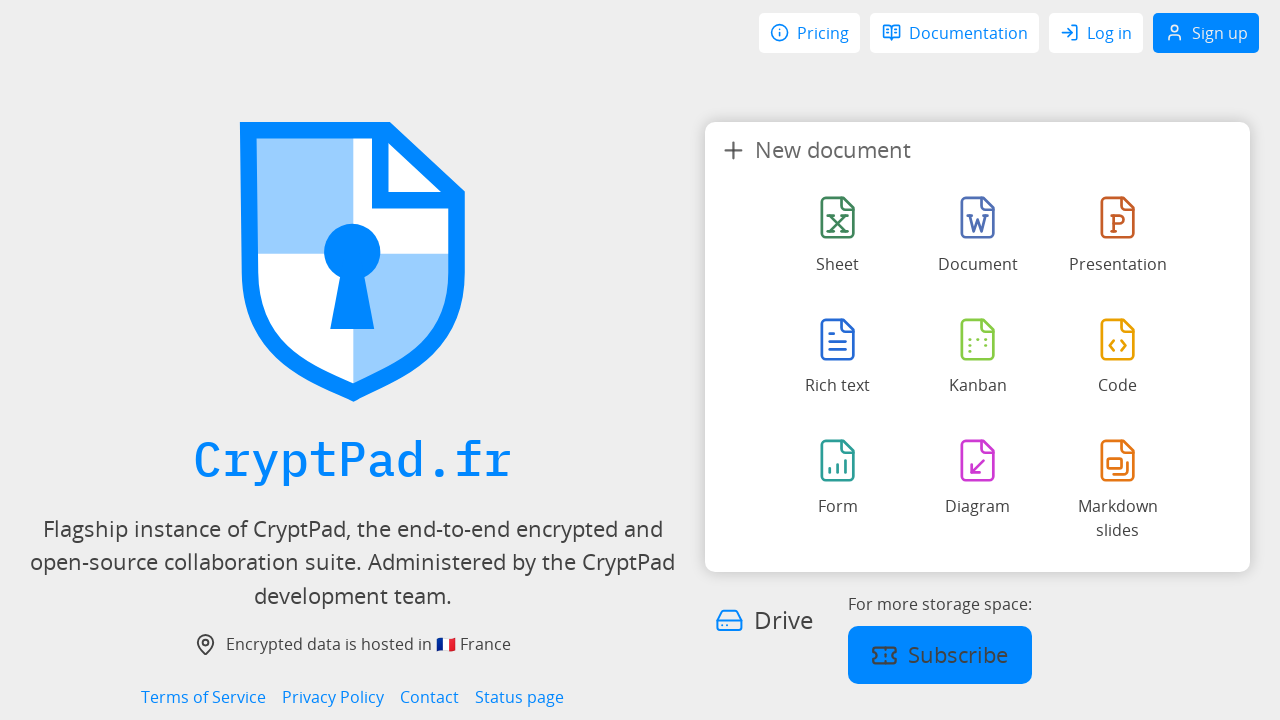

Documentation link appeared on homepage
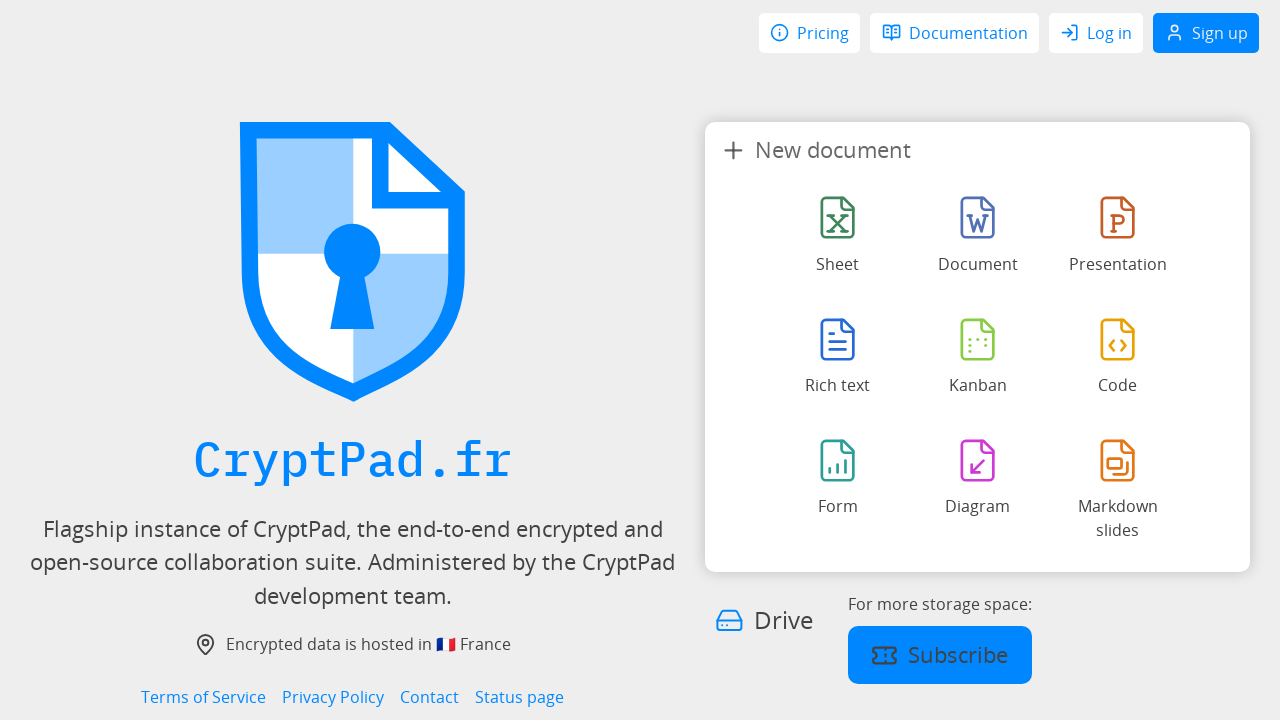

Clicked the Documentation link at (955, 33) on internal:role=link[name="Documentation"i]
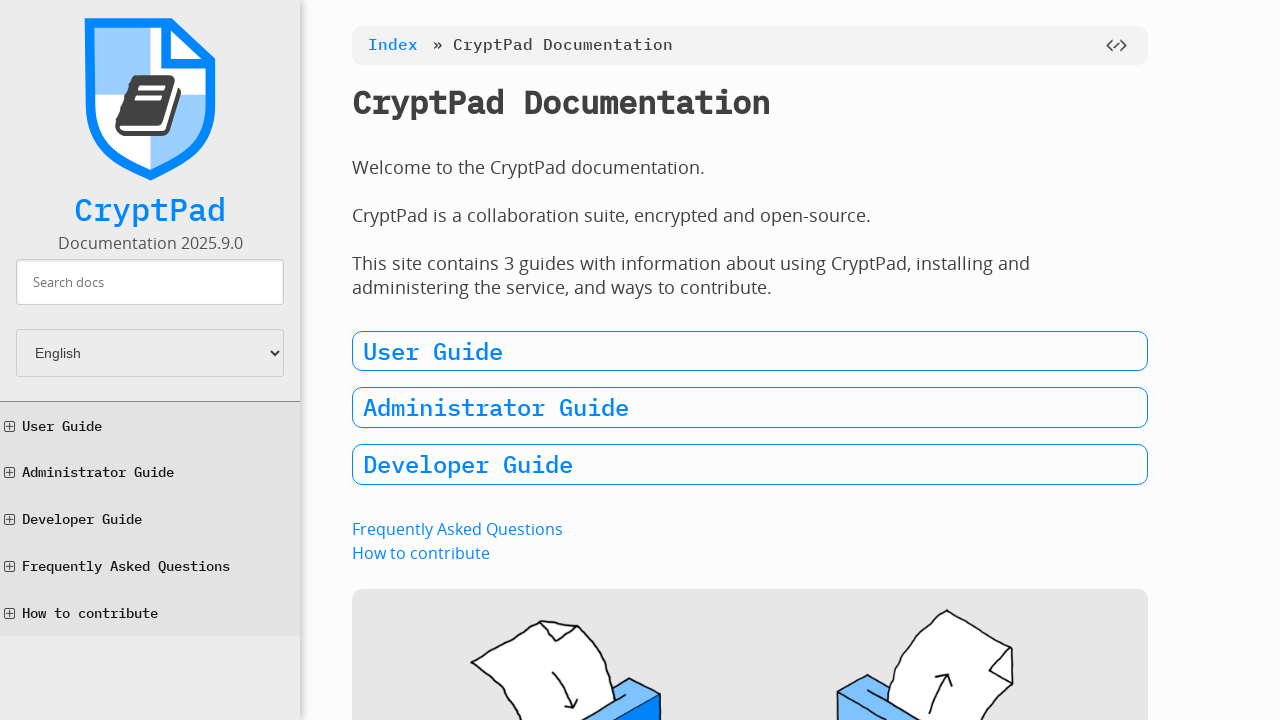

Successfully navigated to documentation page at https://docs.cryptpad.org/en/
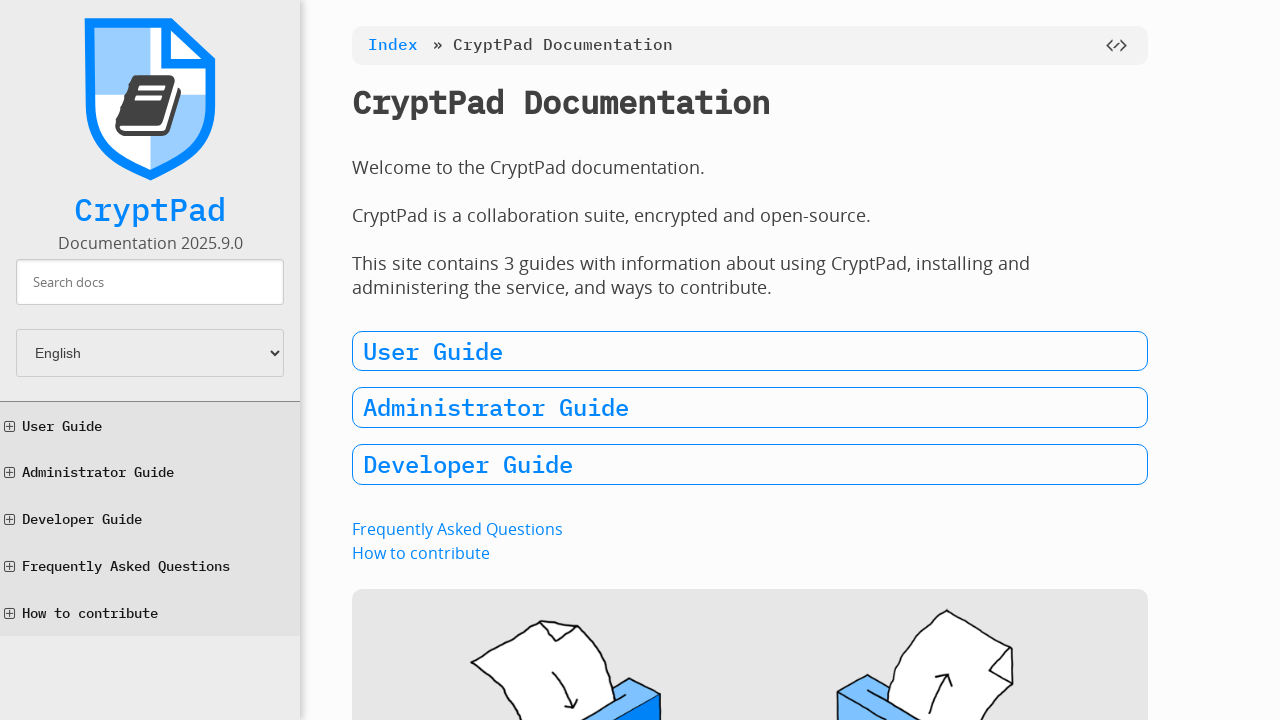

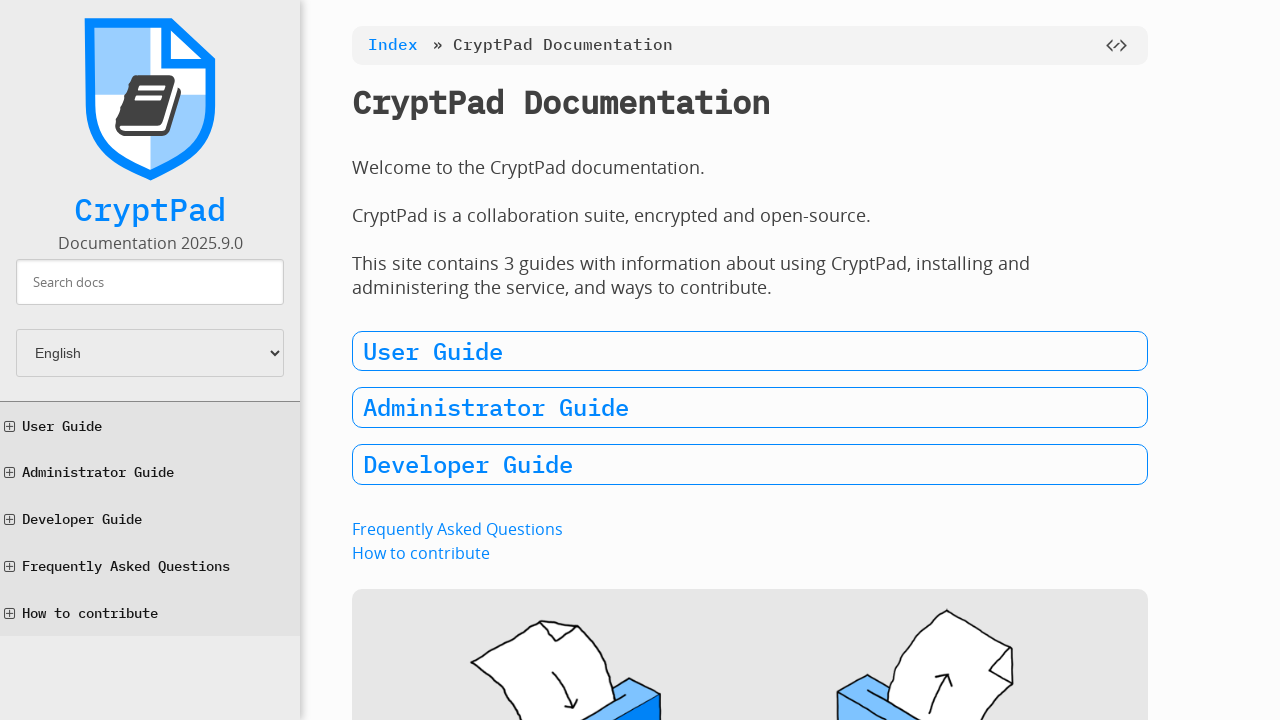